Tests number input field functionality by entering a value, clearing it, and entering a new value to verify the input field accepts and clears numeric data correctly.

Starting URL: http://the-internet.herokuapp.com/inputs

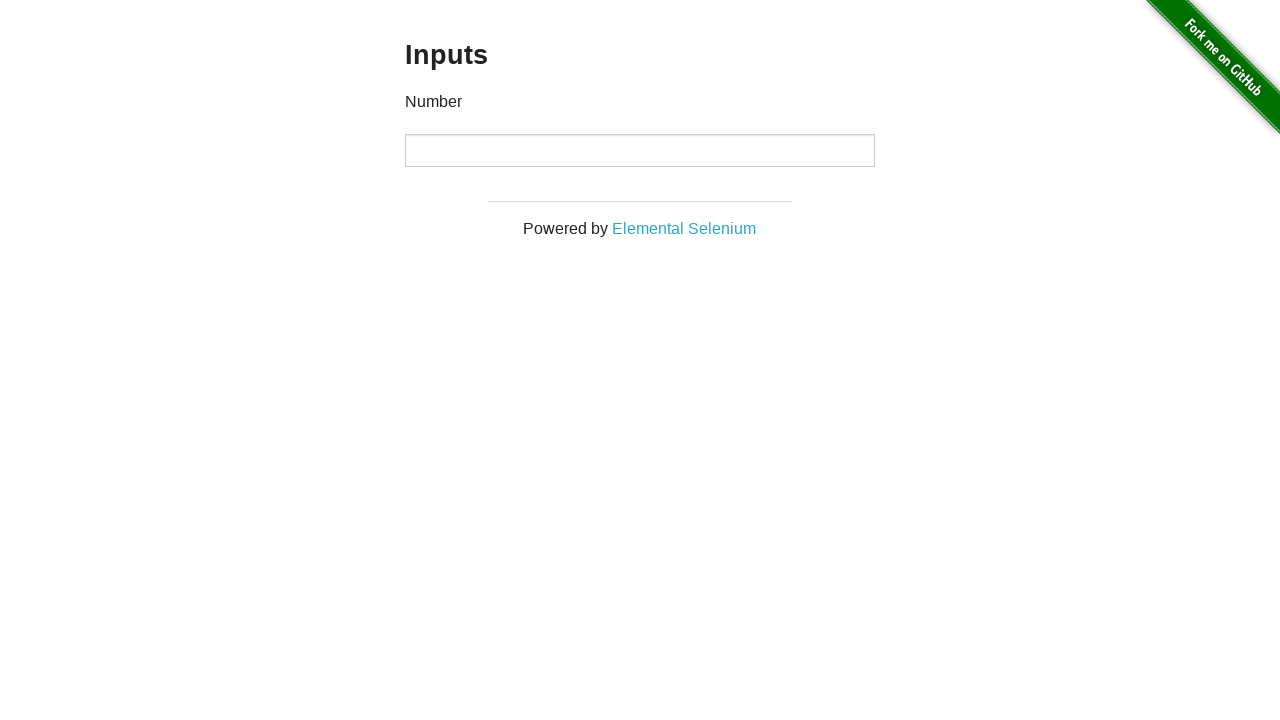

Entered numeric value '1000' into number input field on input[type="number"]
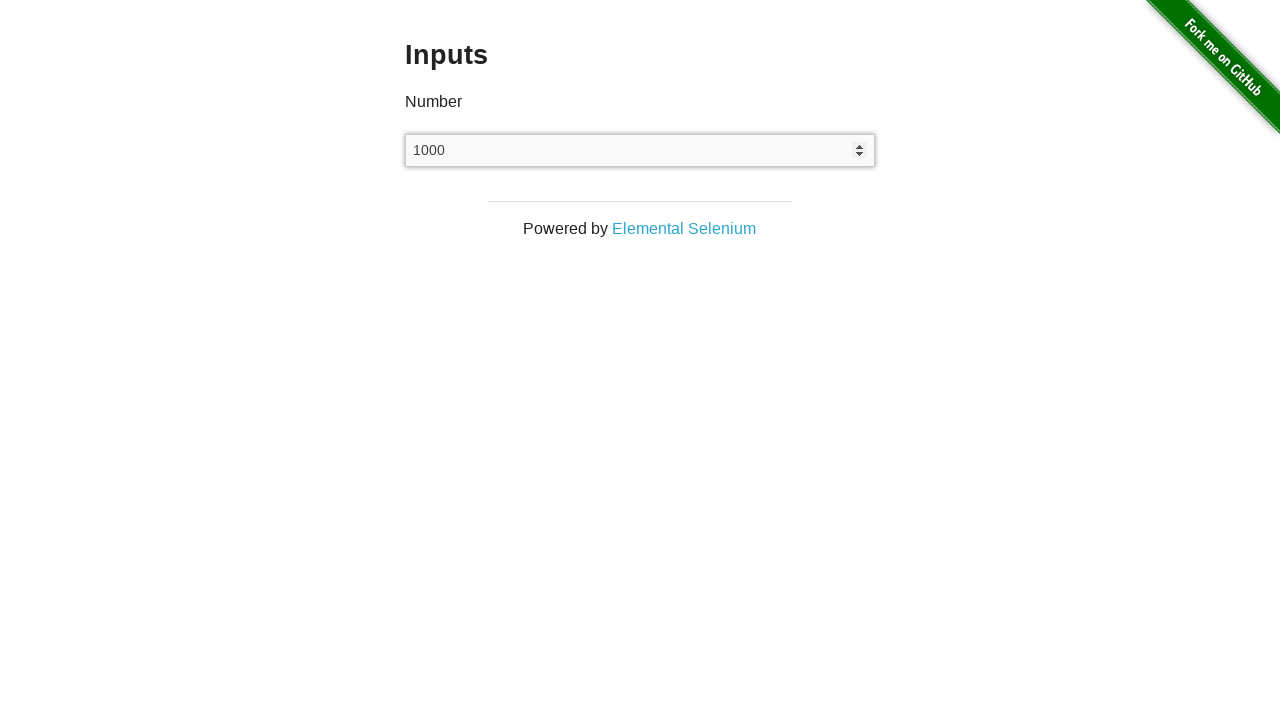

Waited 1 second to observe the input value
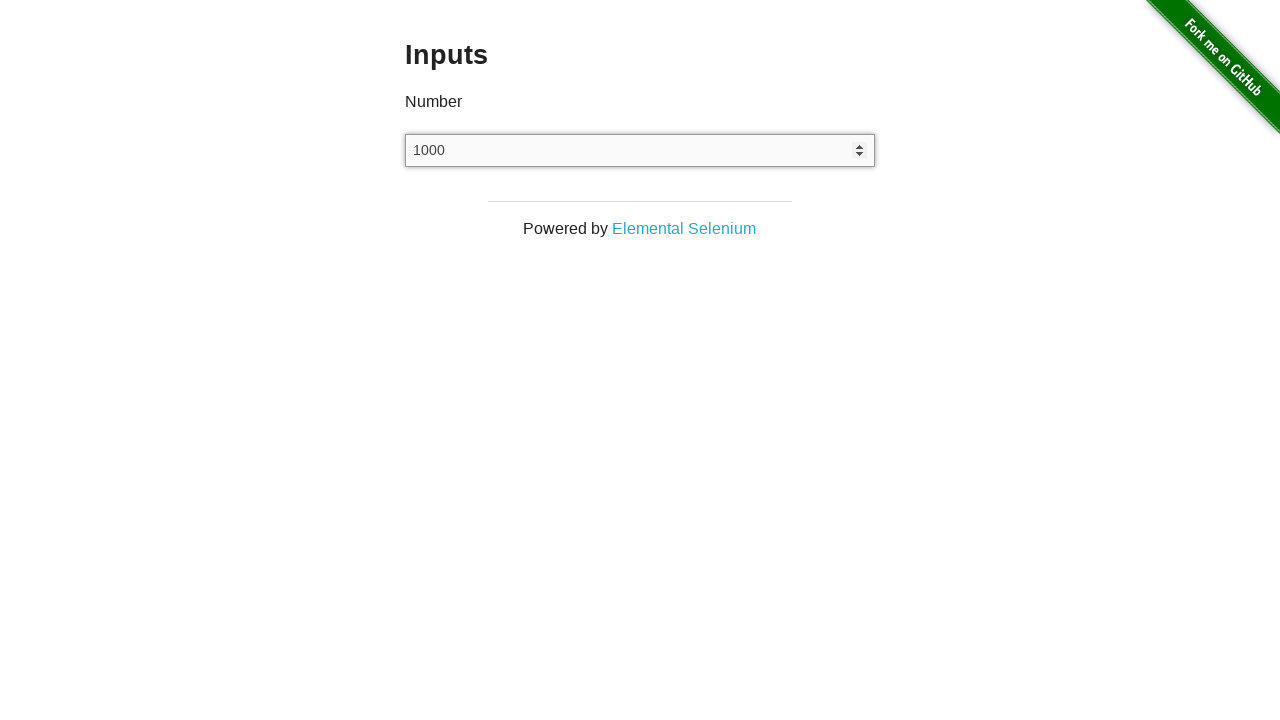

Cleared the number input field on input[type="number"]
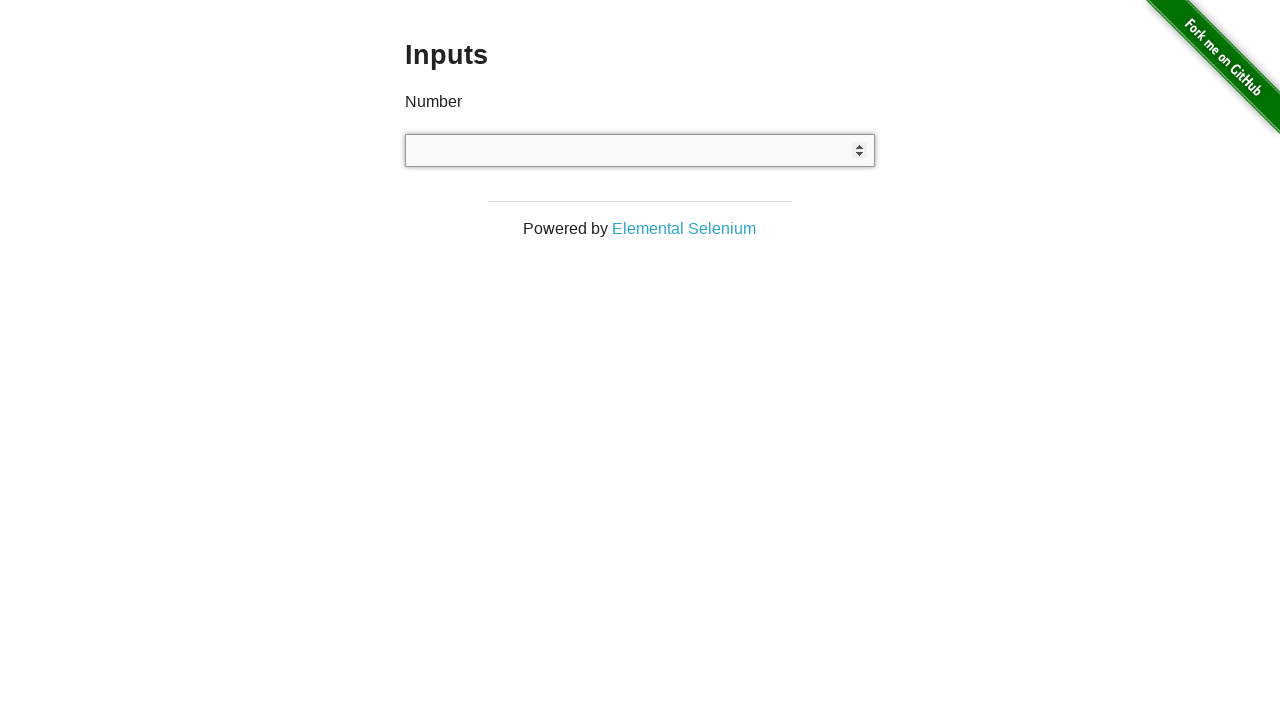

Entered new numeric value '999' into number input field on input[type="number"]
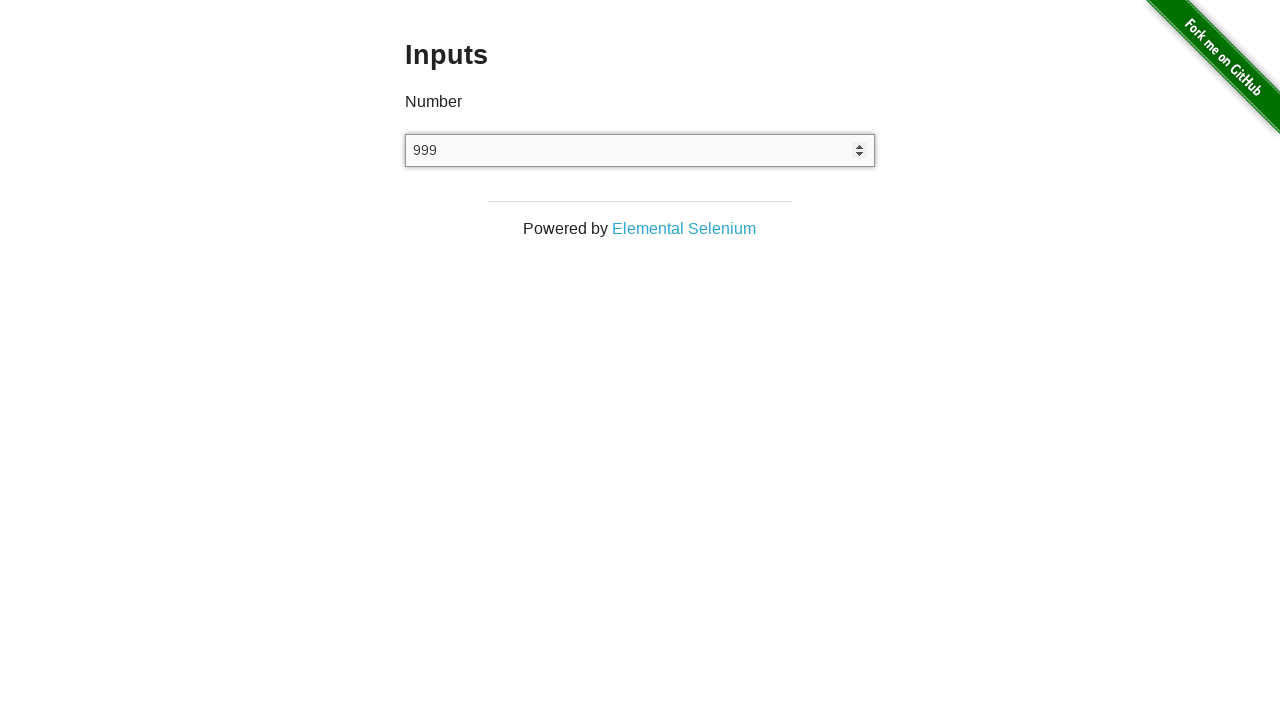

Waited 1 second to observe the new input value
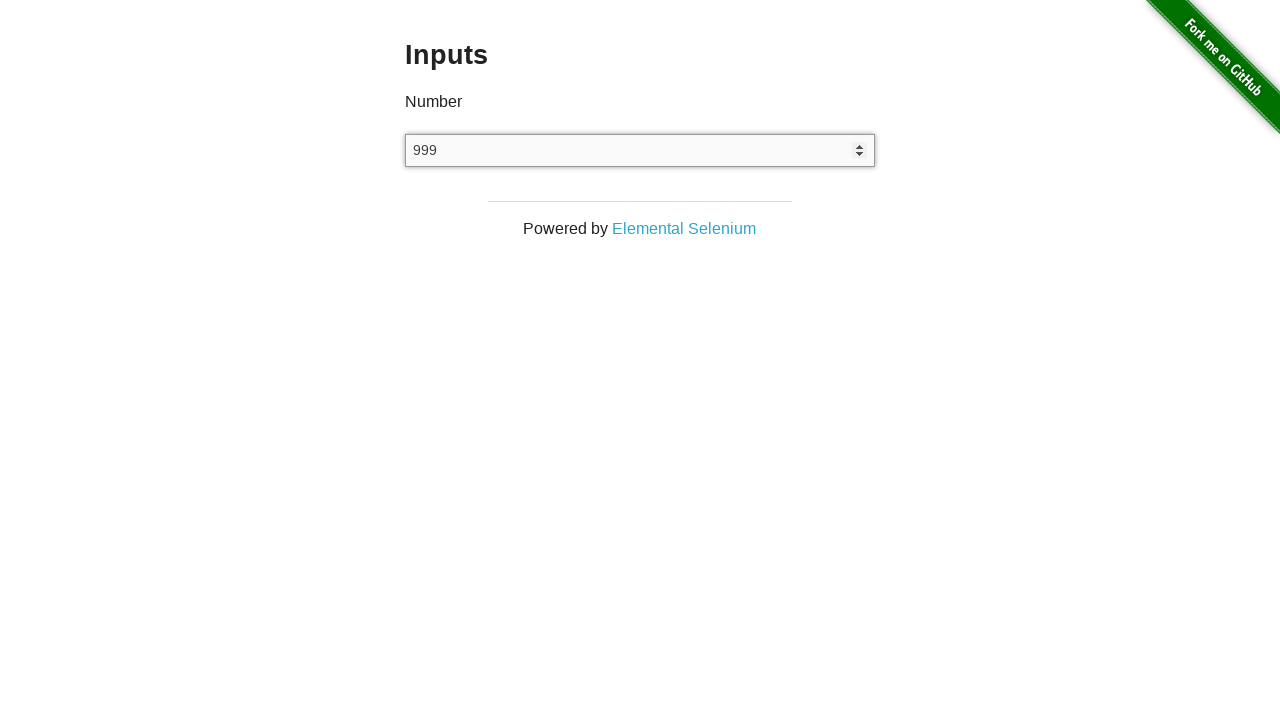

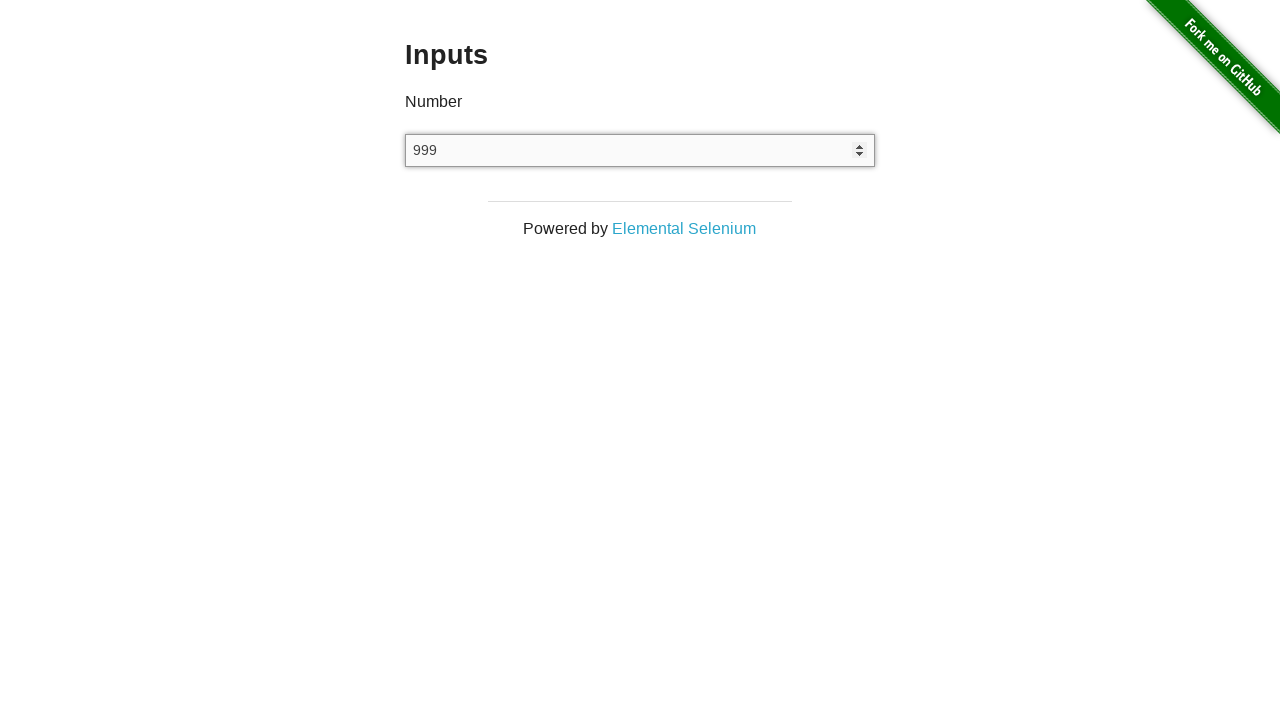